Tests jQuery context menu by right-clicking a button, selecting the edit option from the context menu, and accepting the alert

Starting URL: https://swisnl.github.io/jQuery-contextMenu/demo/accesskeys.html

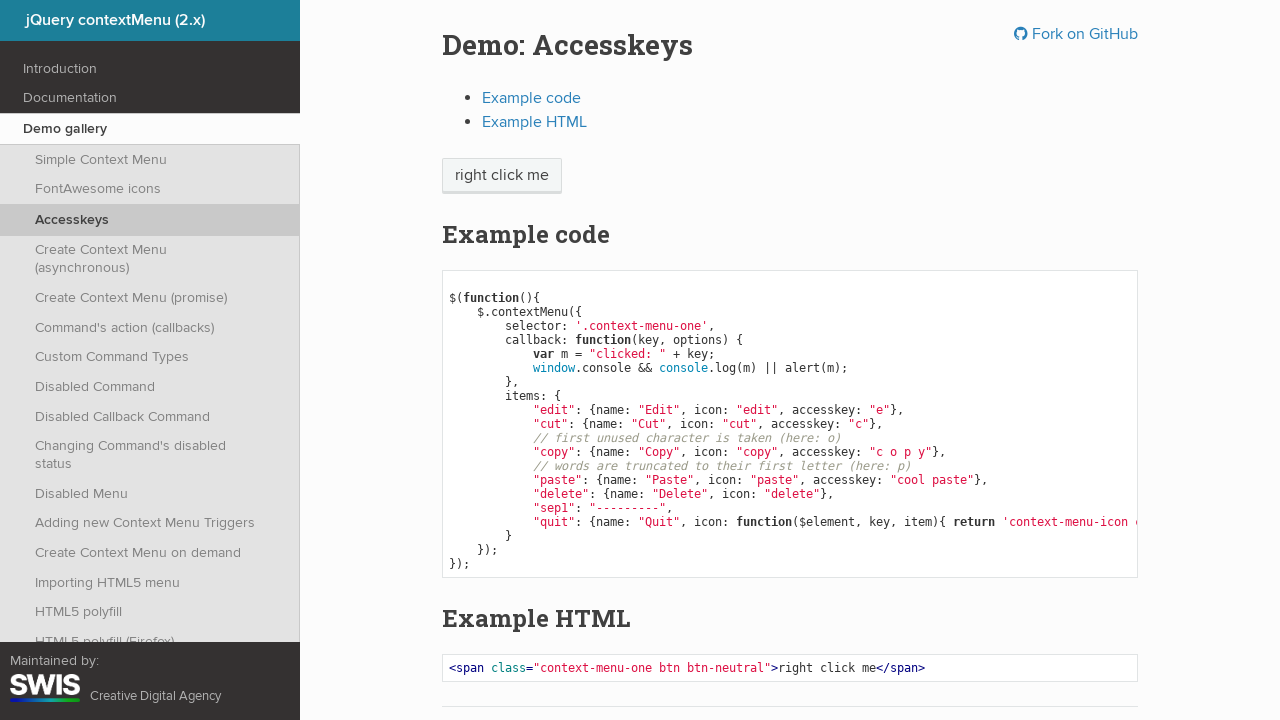

Set up dialog handler to auto-accept alerts
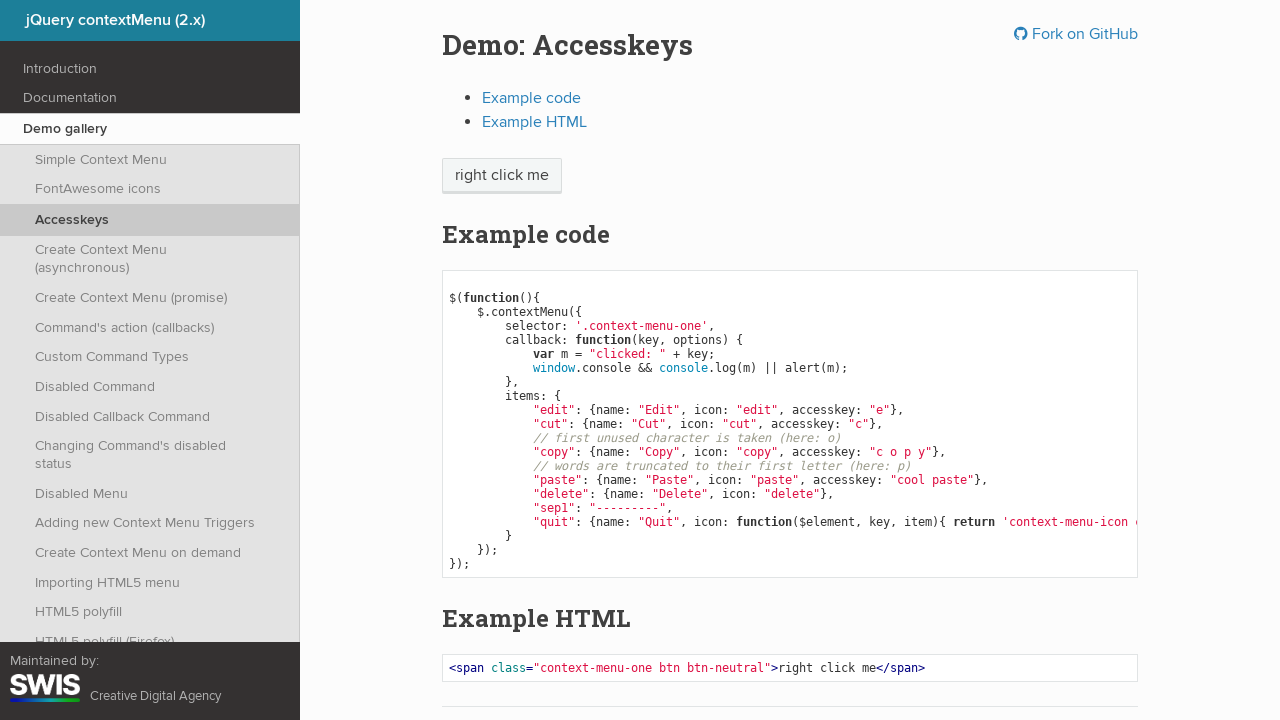

Right-clicked on the context menu button at (502, 176) on span.context-menu-one.btn.btn-neutral
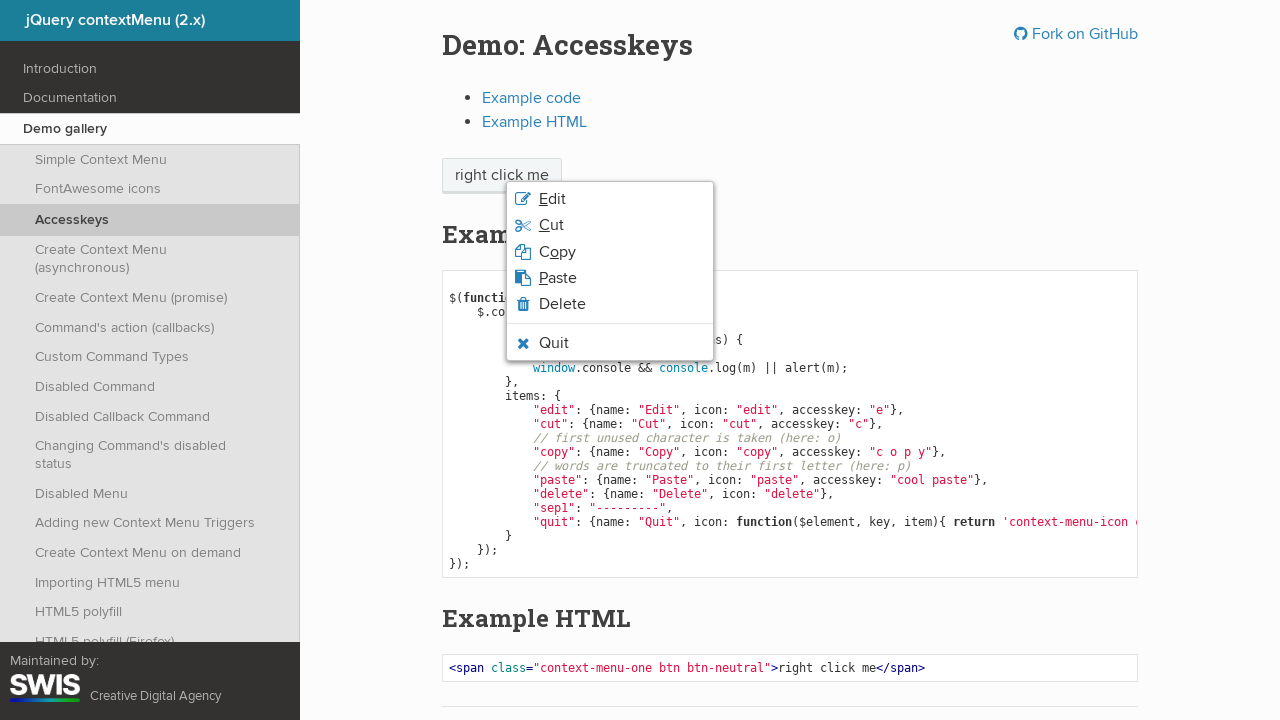

Clicked the edit option from the context menu at (610, 199) on li.context-menu-item.context-menu-icon.context-menu-icon-edit
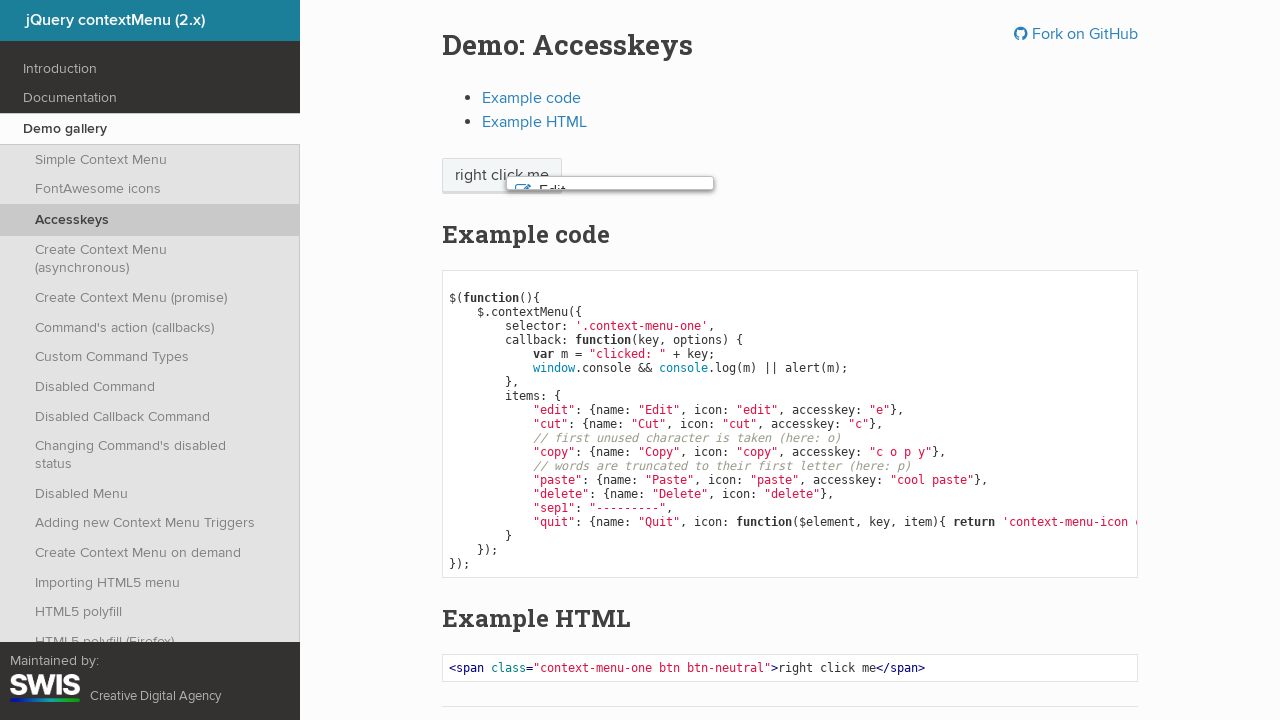

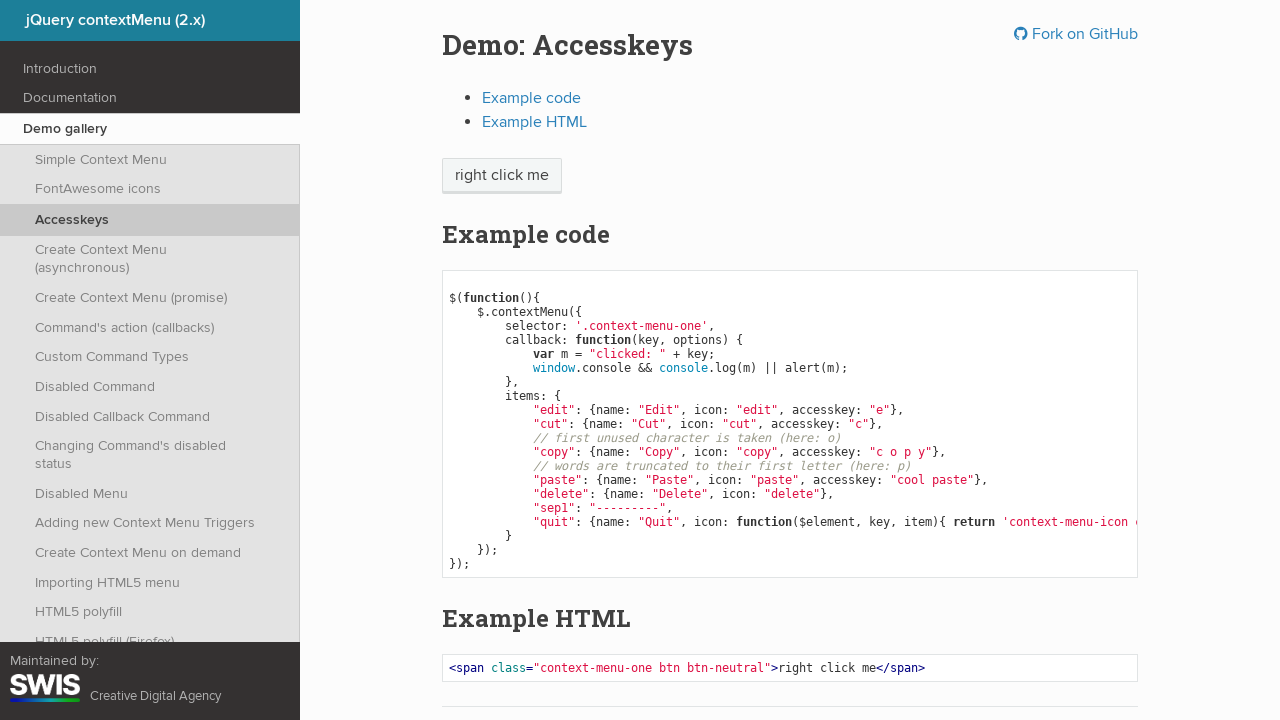